Tests the autosuggest dropdown functionality by typing a partial country name, waiting for suggestions to appear, and selecting "India" from the dropdown list

Starting URL: https://rahulshettyacademy.com/dropdownsPractise/

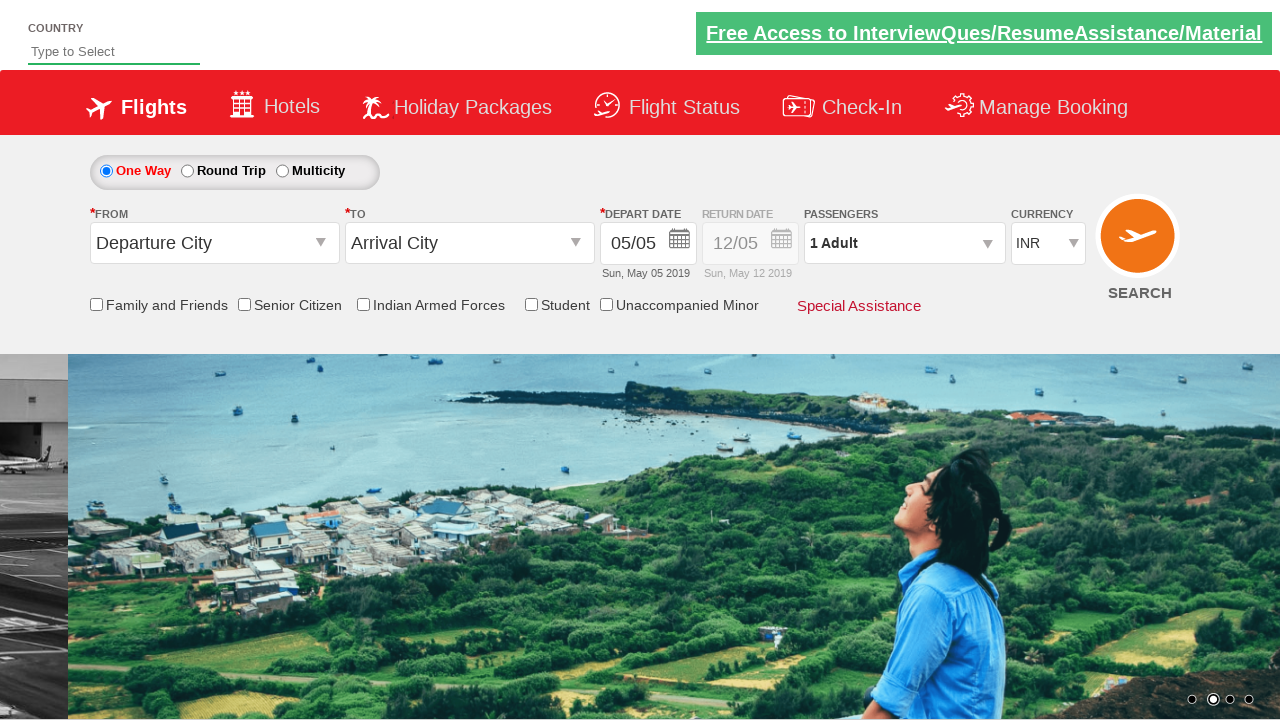

Typed 'ind' into autosuggest field to trigger dropdown suggestions on input#autosuggest
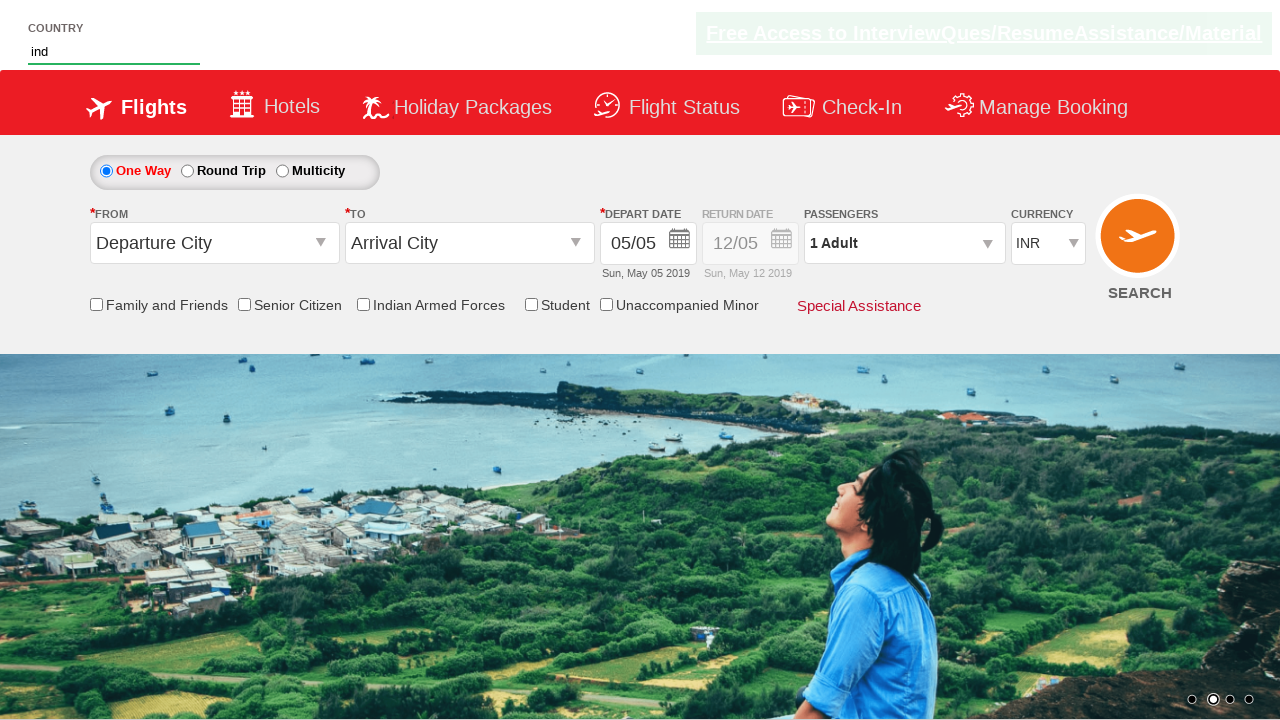

Waited for suggestion list to appear
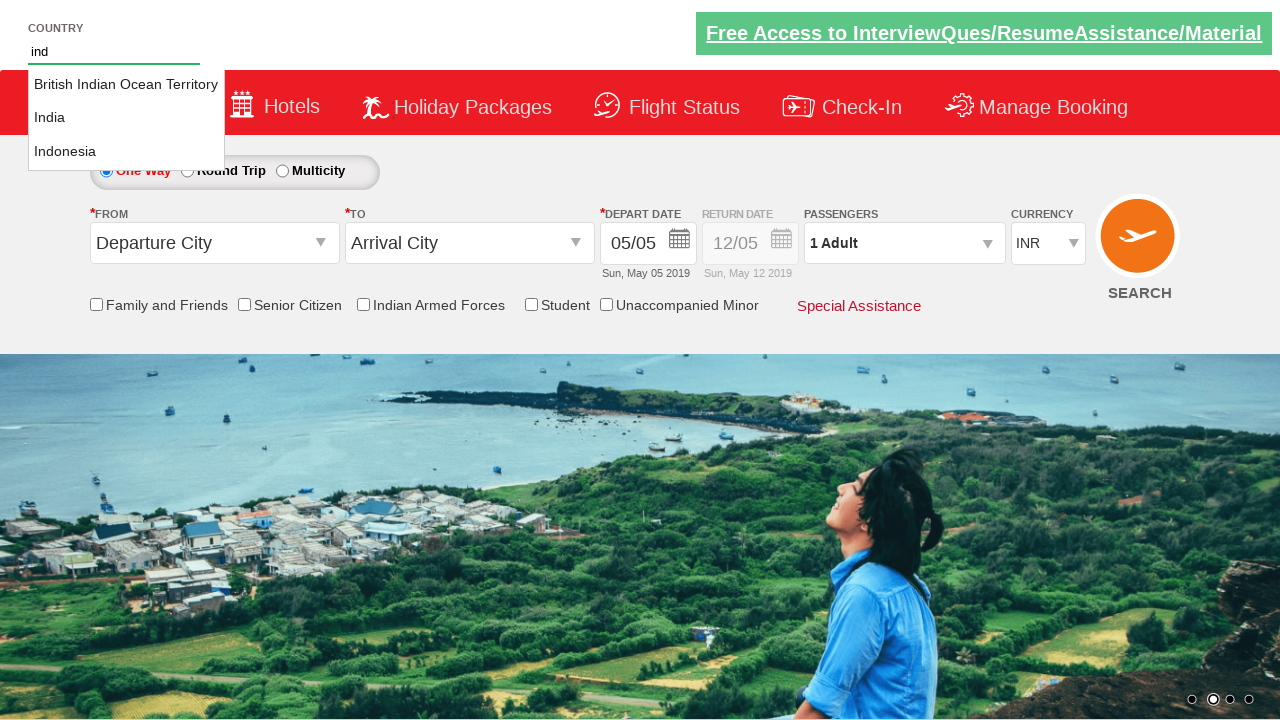

Located all country suggestion items
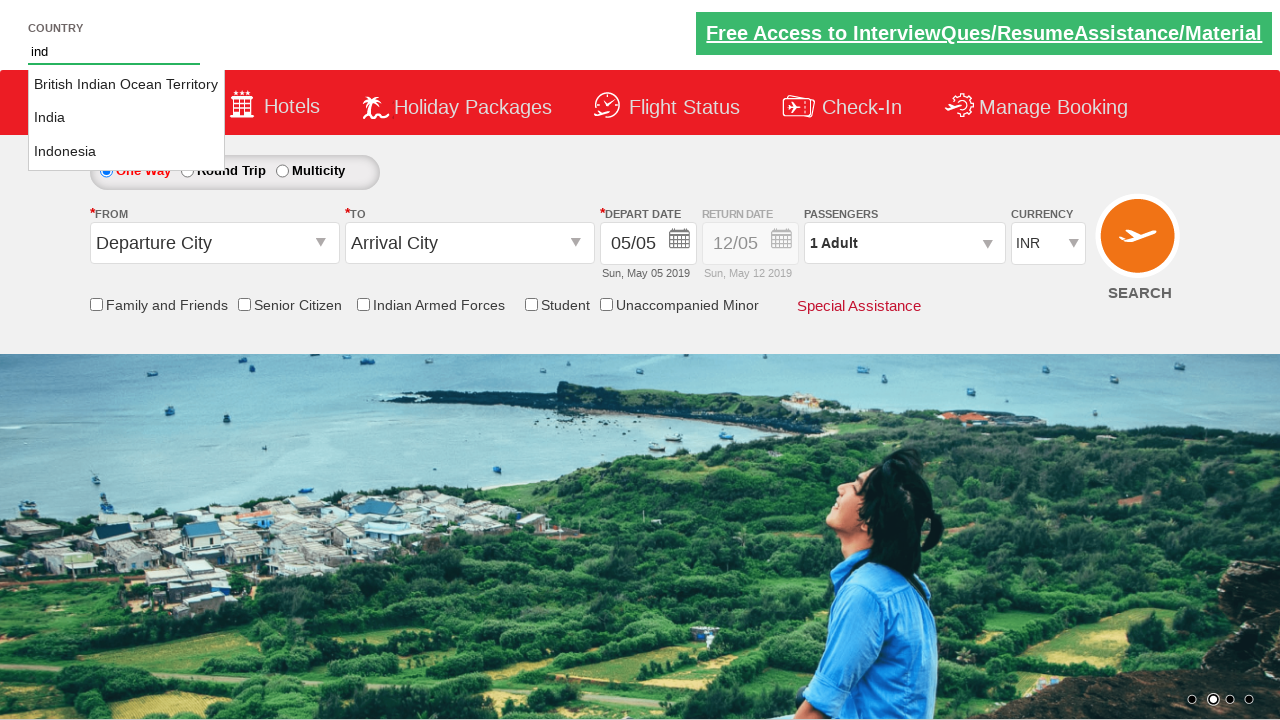

Found 3 suggestion items in dropdown
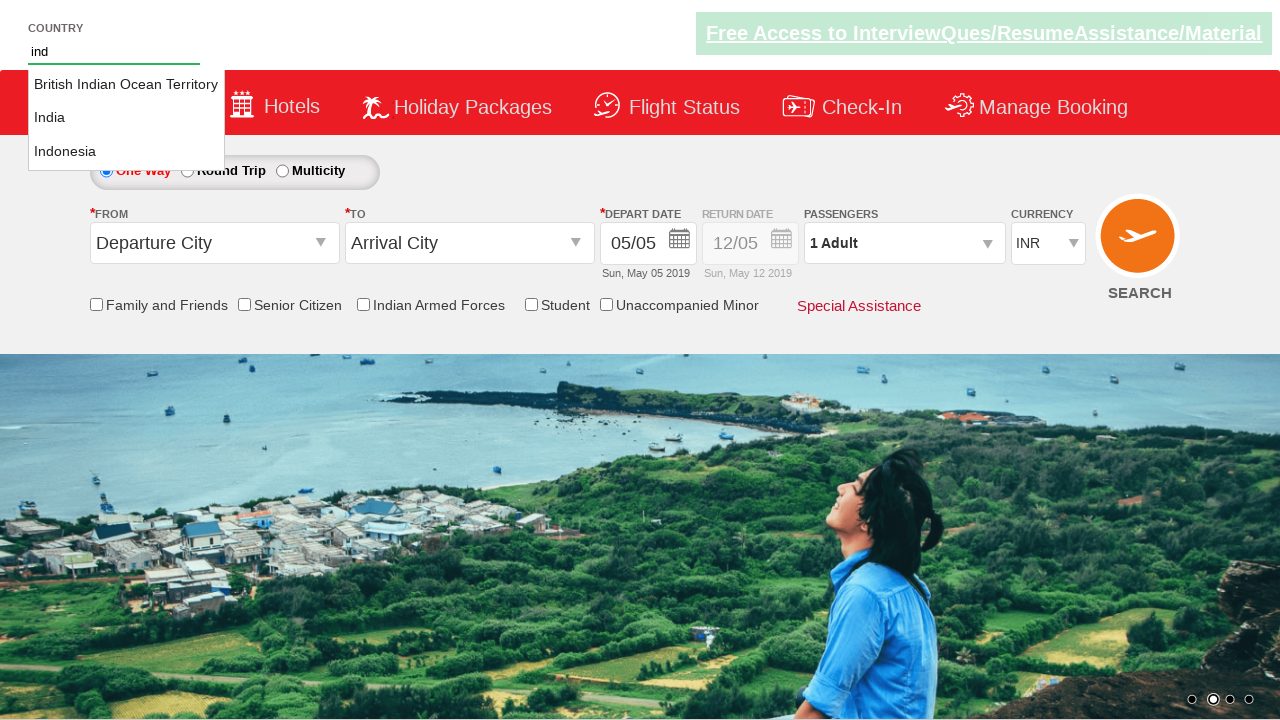

Clicked on 'India' from the dropdown suggestions at (126, 118) on li.ui-menu-item >> nth=1
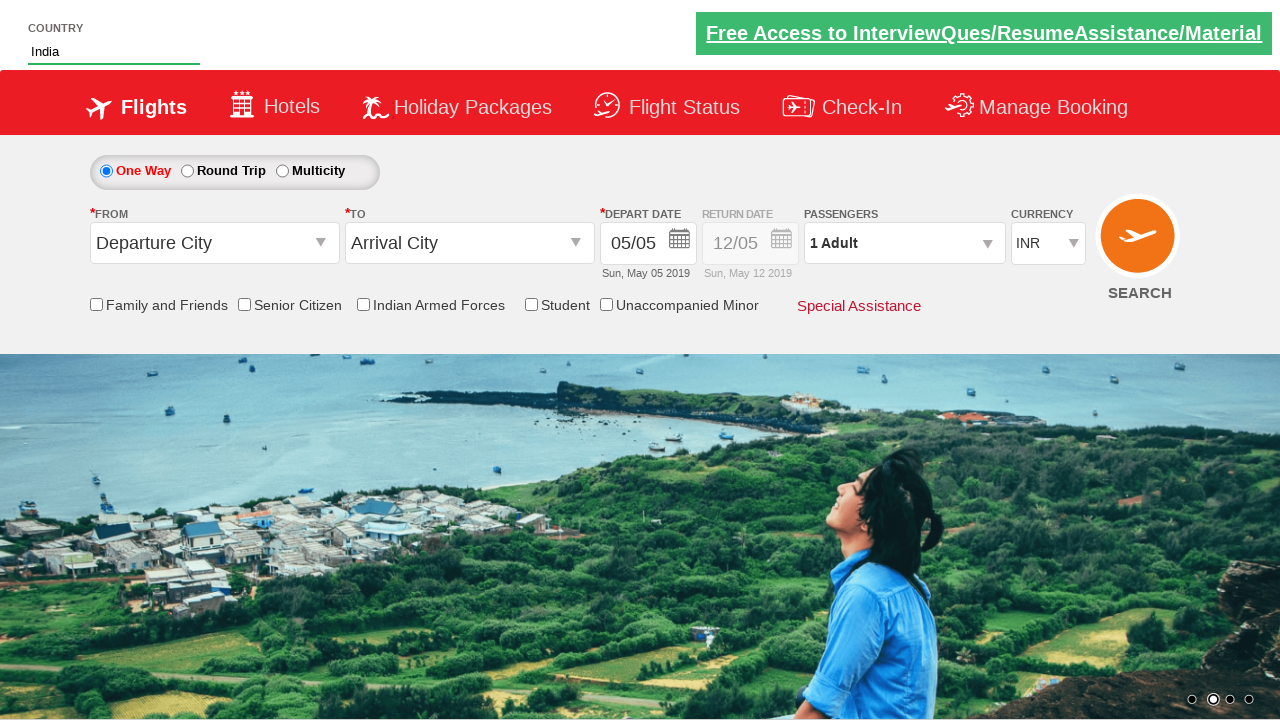

Verified that 'India' was successfully selected in the autosuggest field
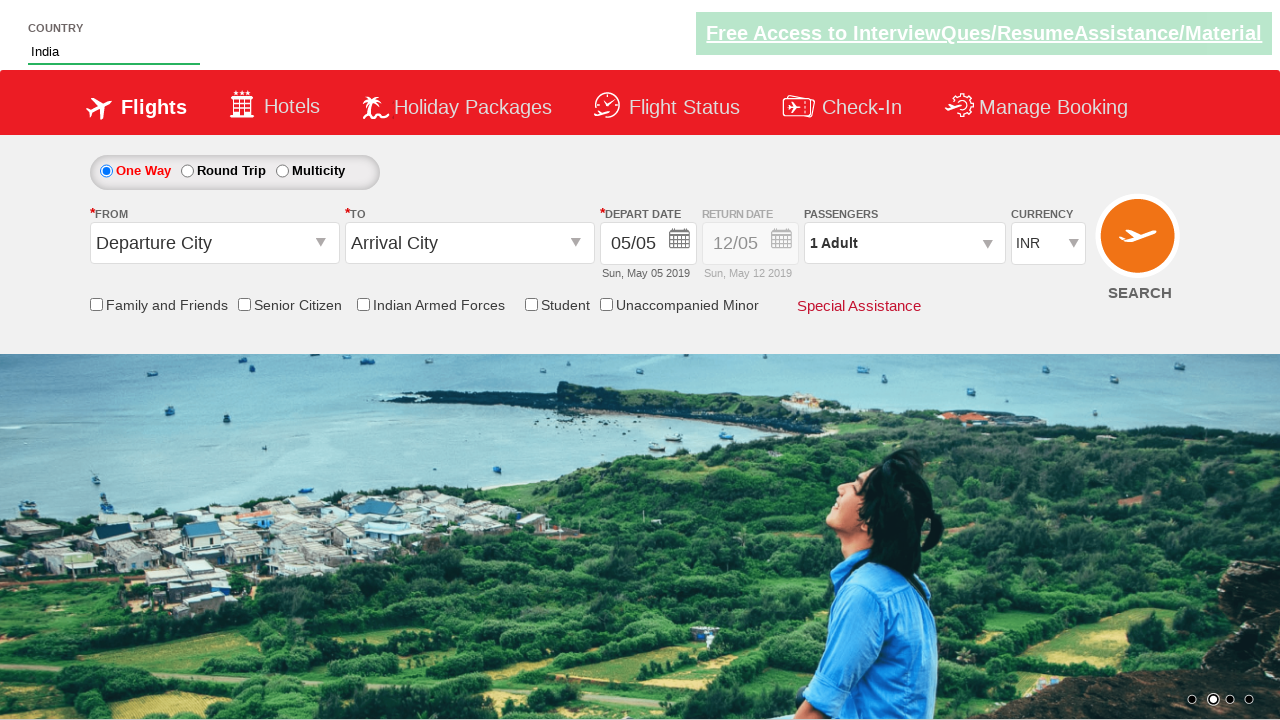

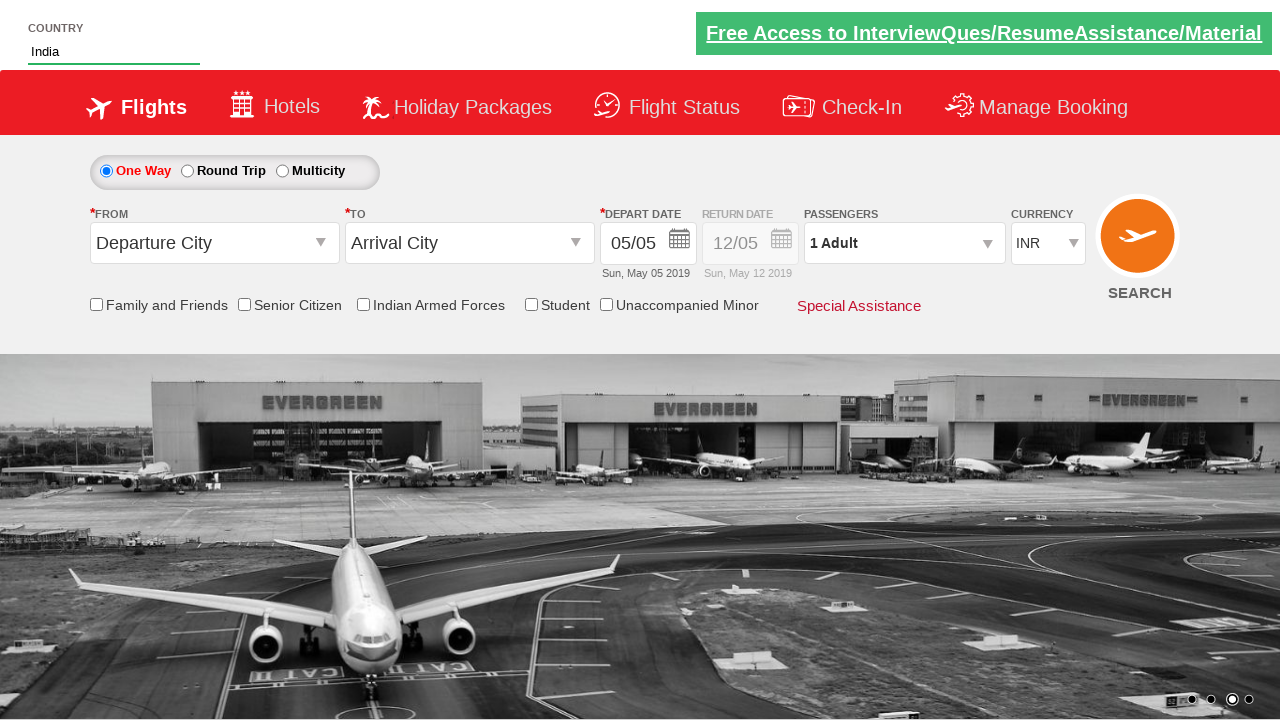